Tests a sign-up form with dynamic attributes by filling in username, password, confirm password, and email fields, then submitting the form

Starting URL: https://v1.training-support.net/selenium/dynamic-attributes

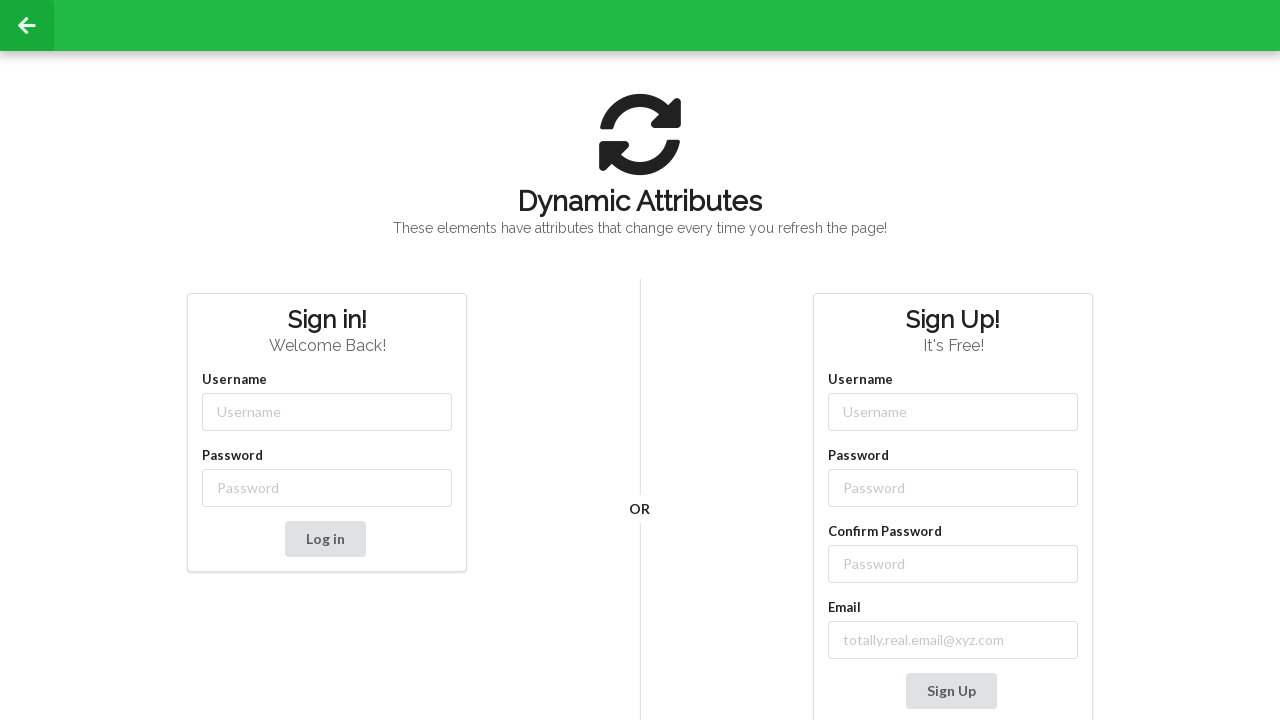

Filled username field with 'chin' on //input[contains(@class, '-username')]
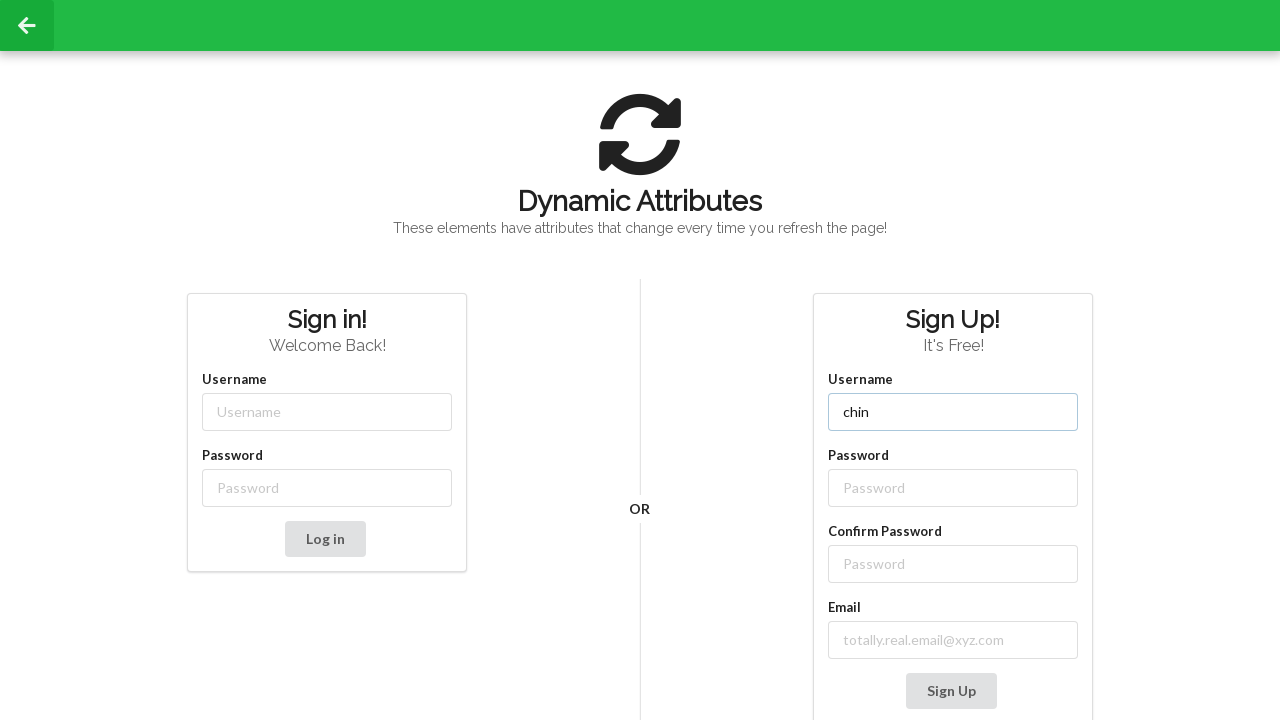

Filled password field with 'pass' on //input[contains(@class, '-password')]
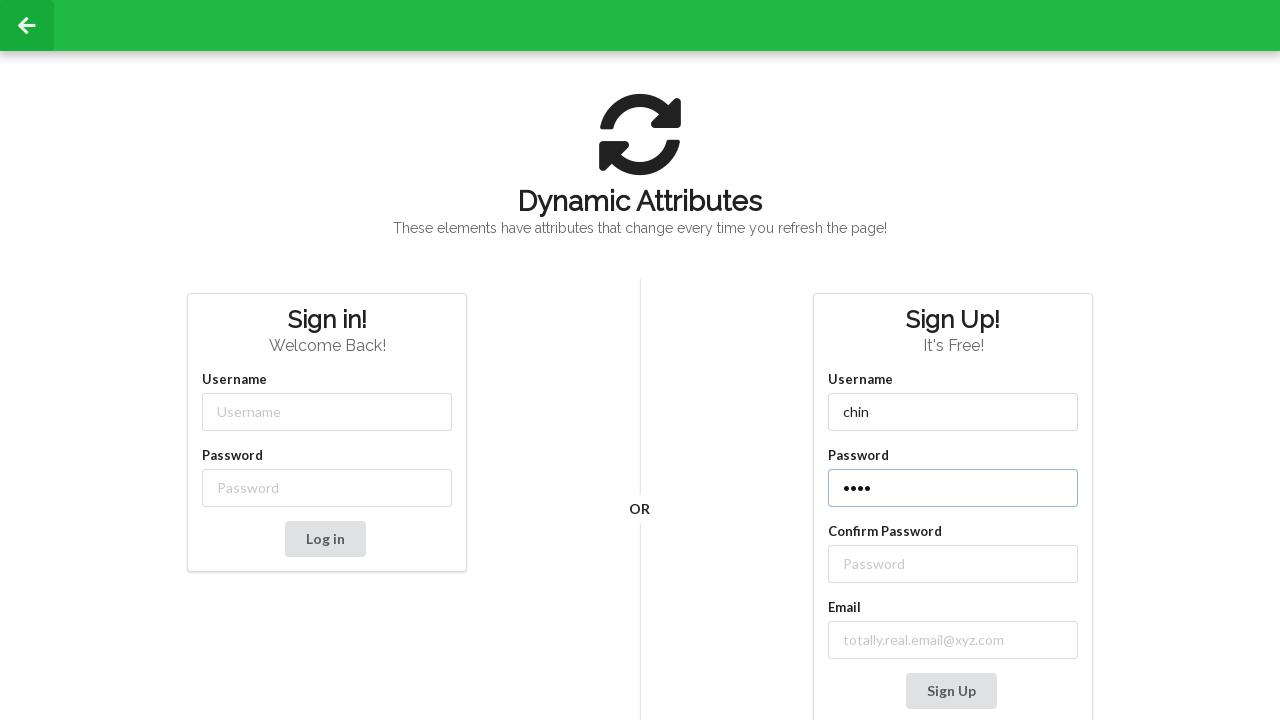

Filled confirm password field with 'pass' on //input[starts-with(@name, 'name-')]
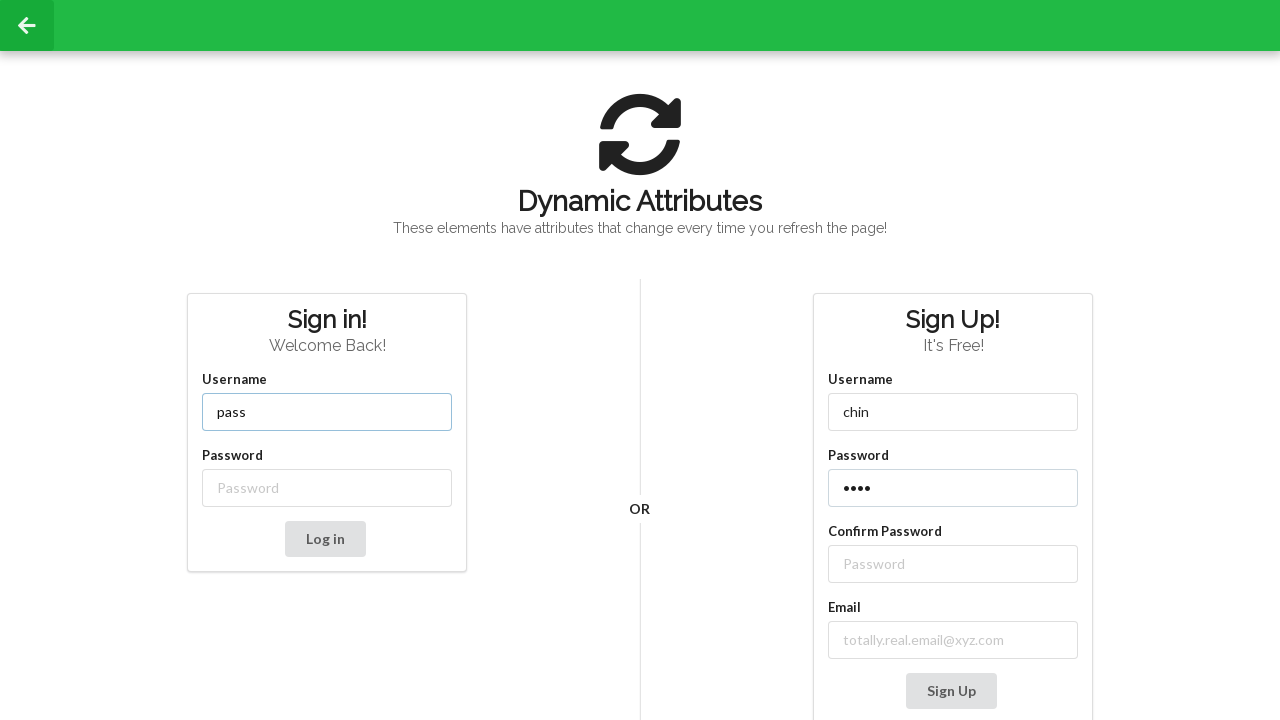

Filled email field with 'testuser@example.com' on //input[starts-with(@class, 'email-')]
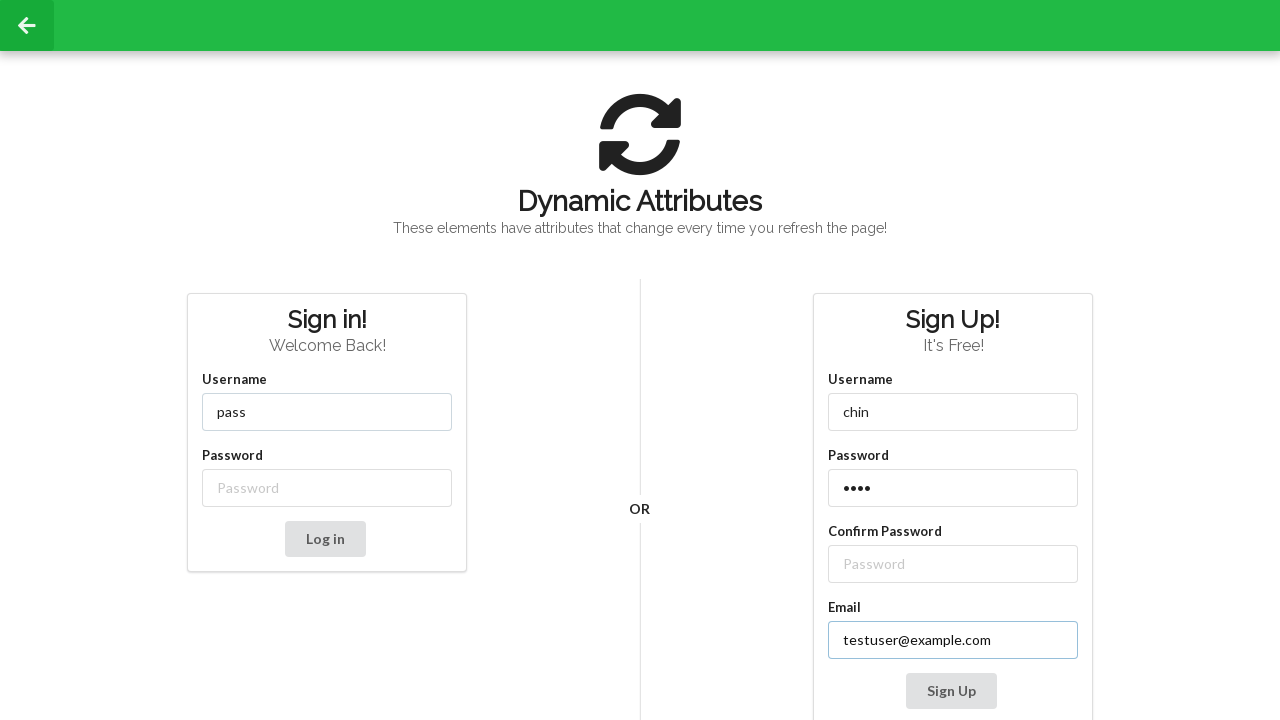

Clicked Sign Up button at (951, 691) on xpath=//button[contains(text(), 'Sign Up')]
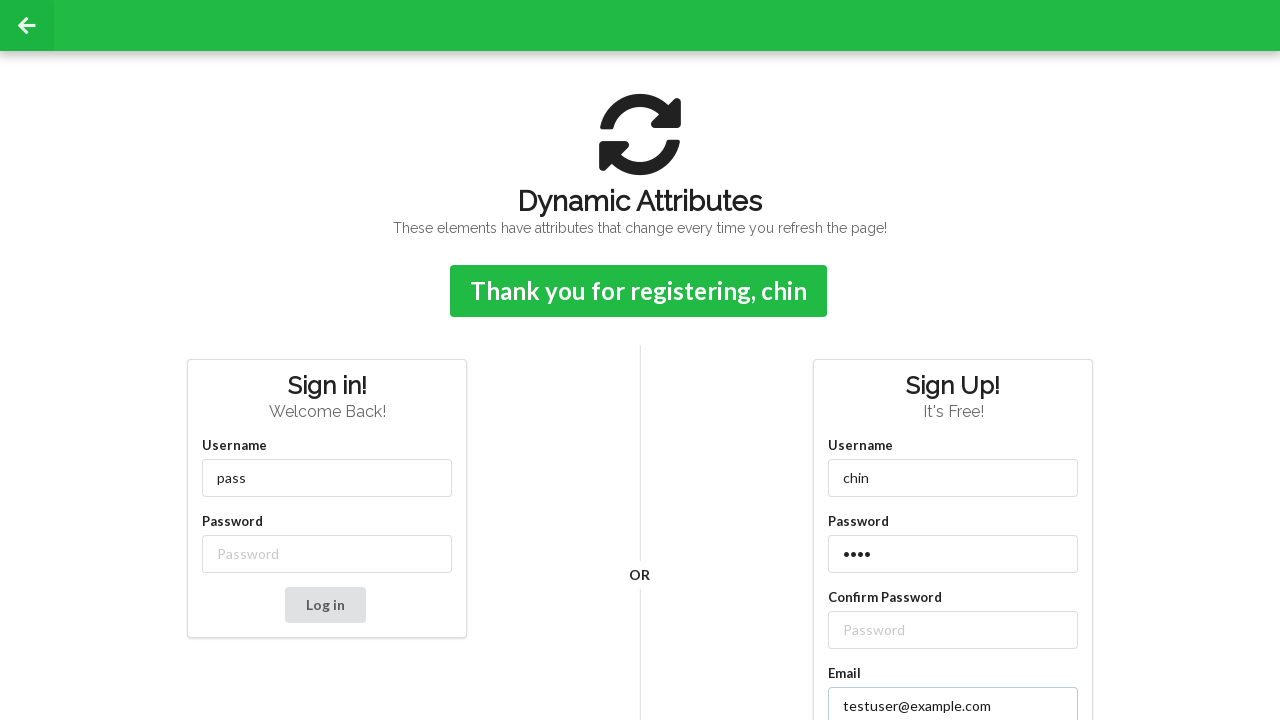

Confirmation message appeared
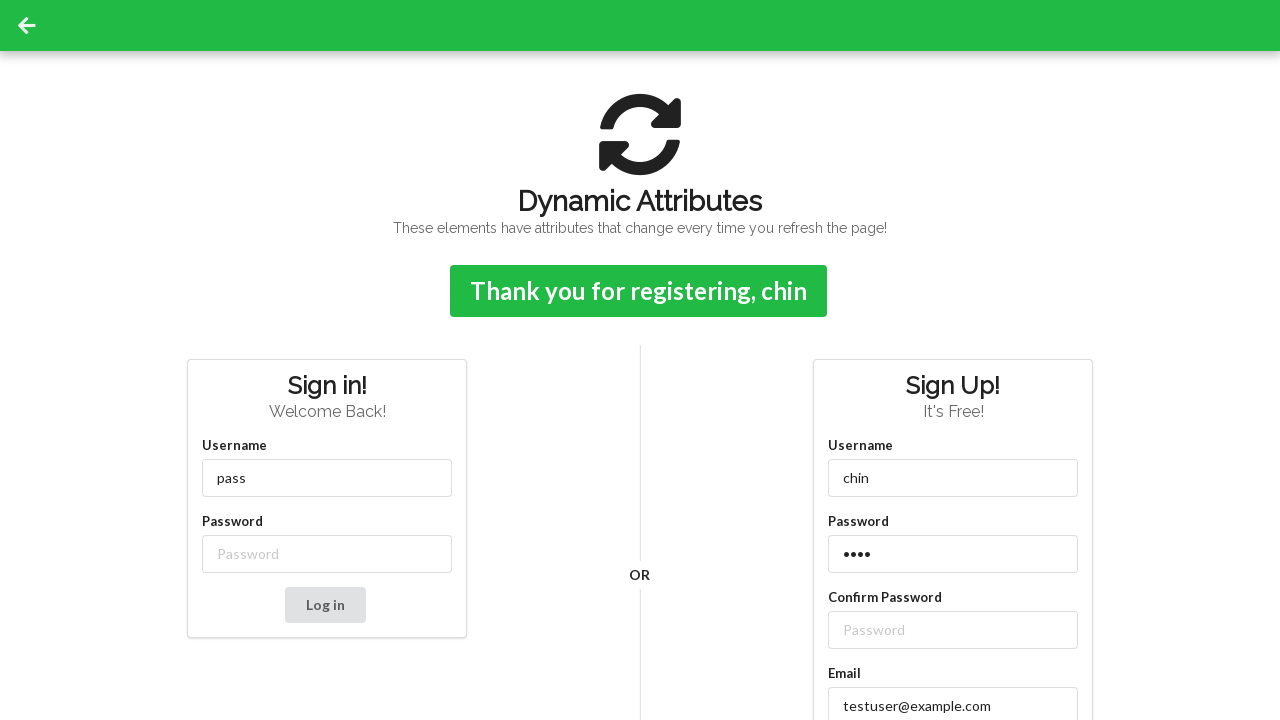

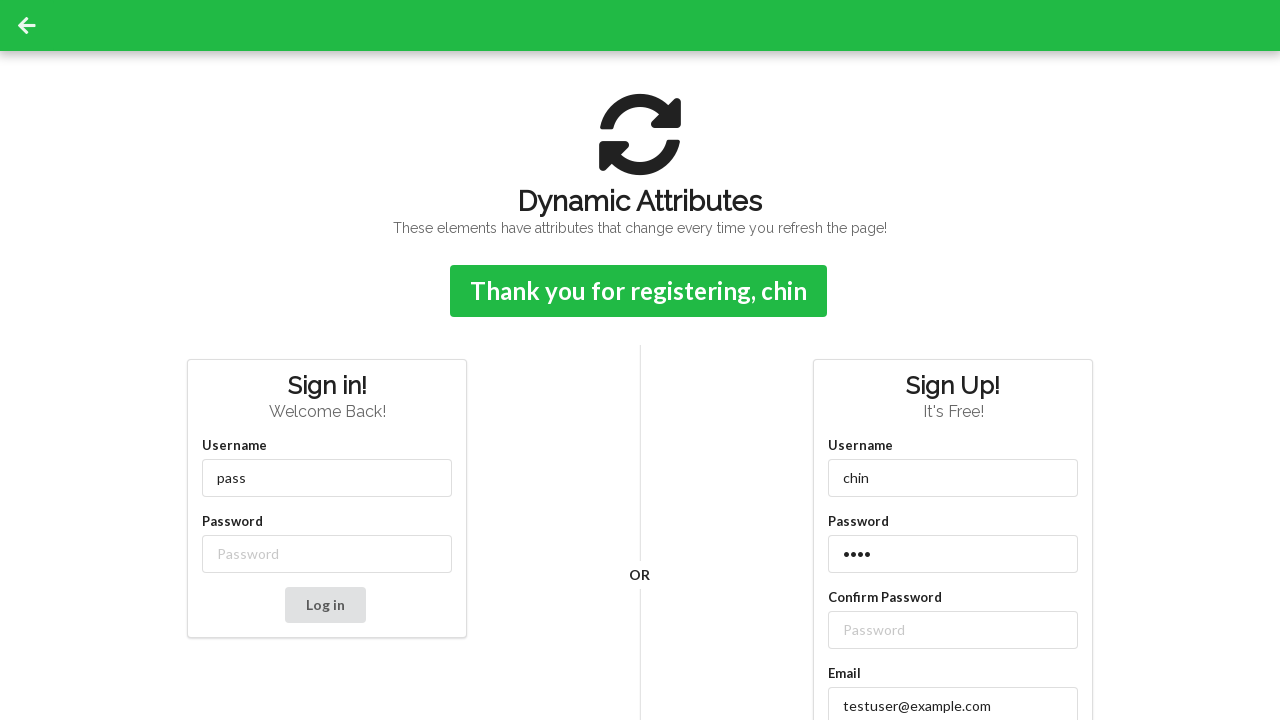